Tests finding an element by tag name (h5) and verifying the student registration form header is present

Starting URL: https://demoqa.com/automation-practice-form

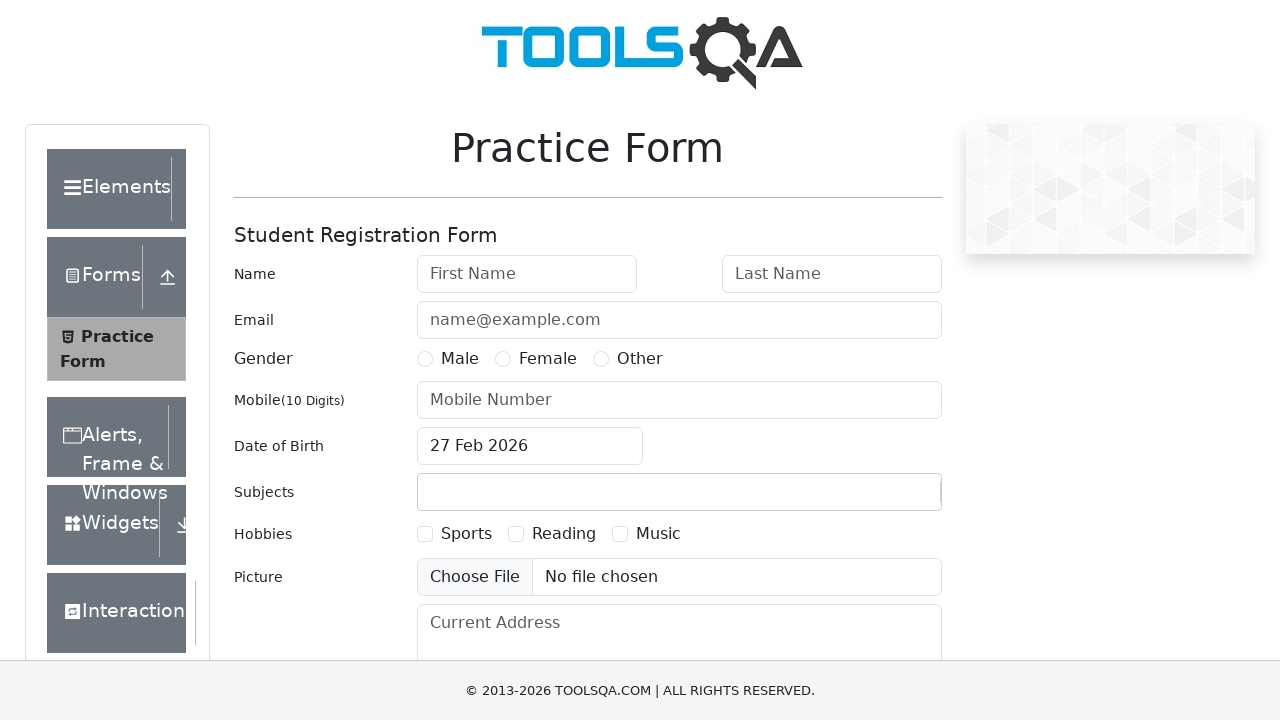

Waited for h5 element to be present on student registration form
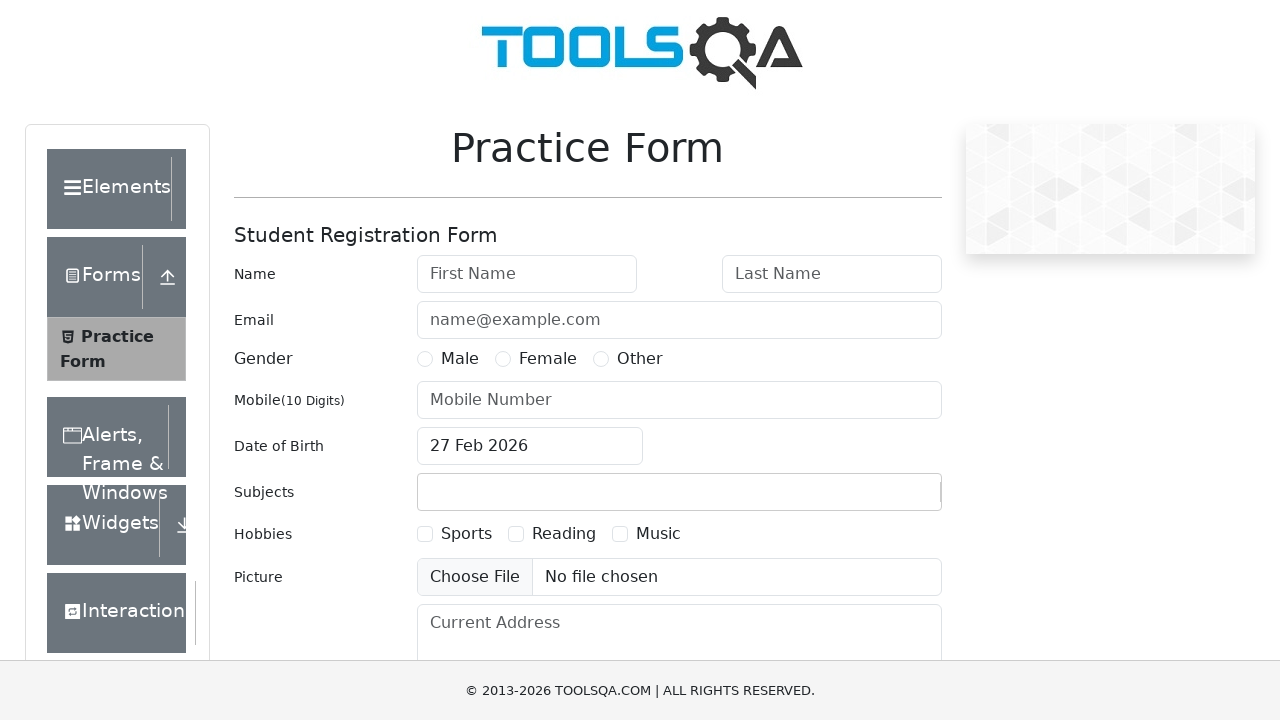

Verified h5 heading element is visible
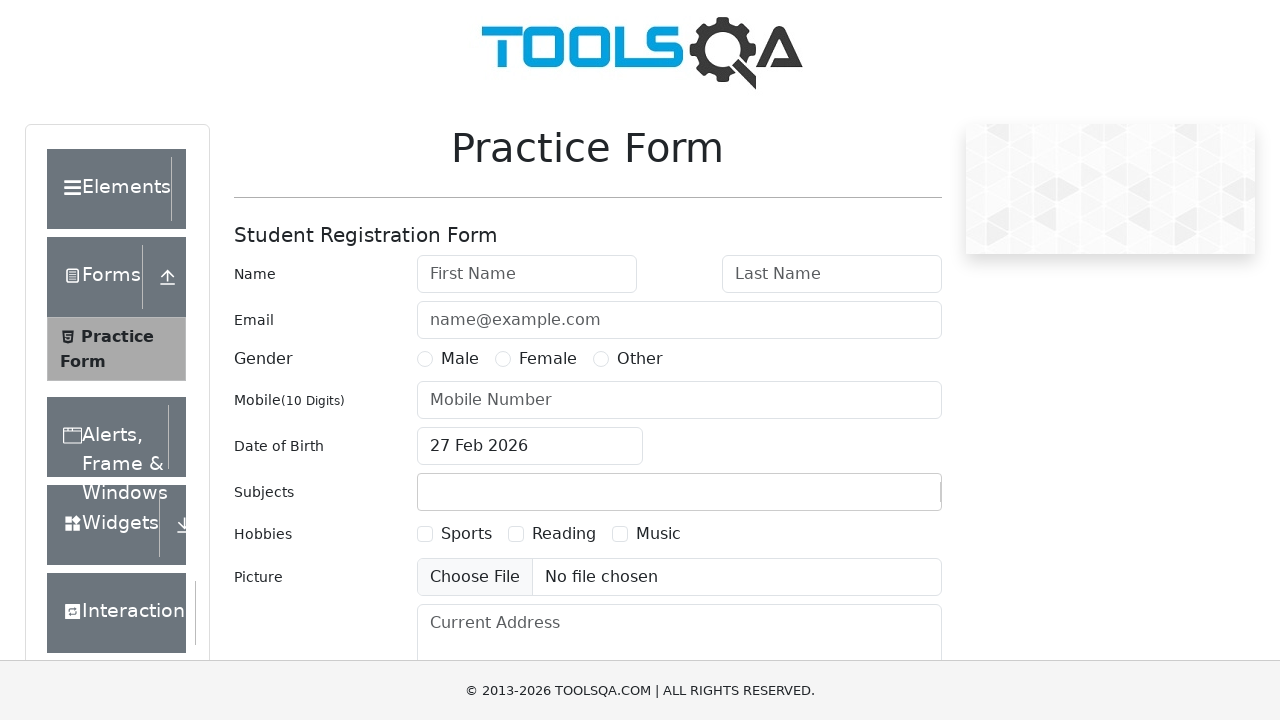

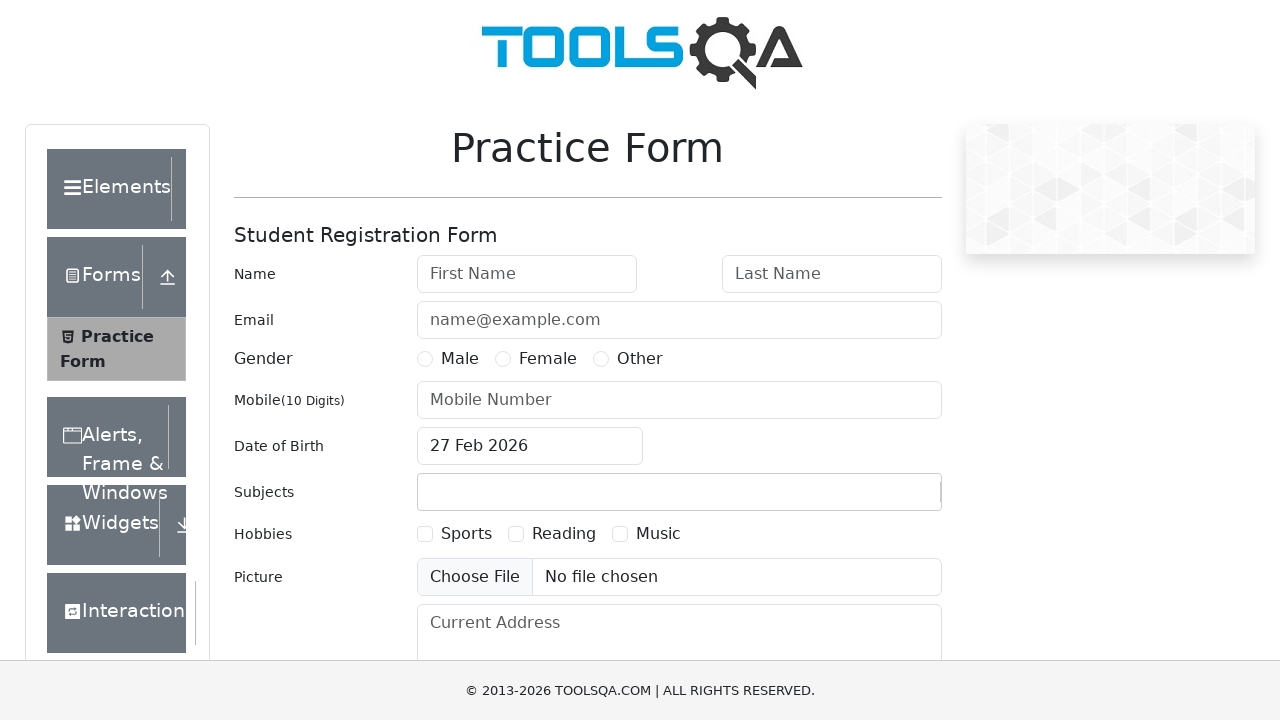